Tests a basic form by filling in first name and last name fields, then clicking the submit button to verify form submission functionality.

Starting URL: https://trytestingthis.netlify.app/

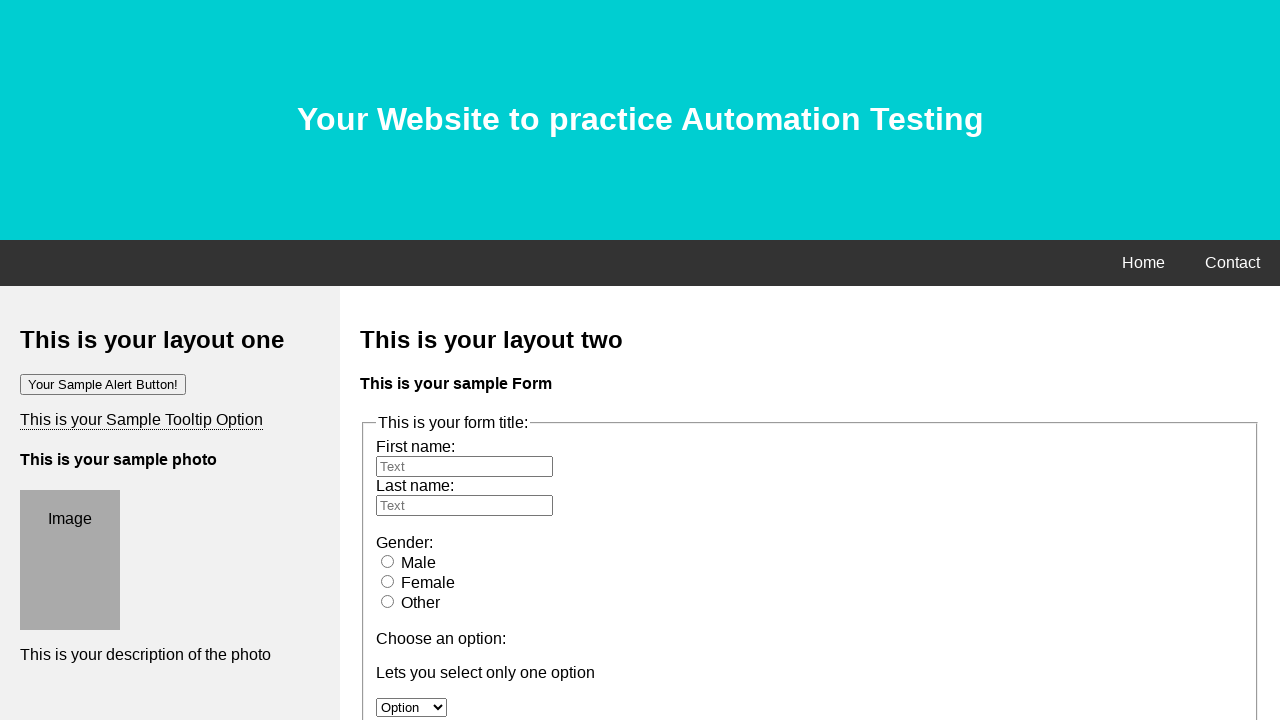

Filled first name field with 'Sahana' on #fname
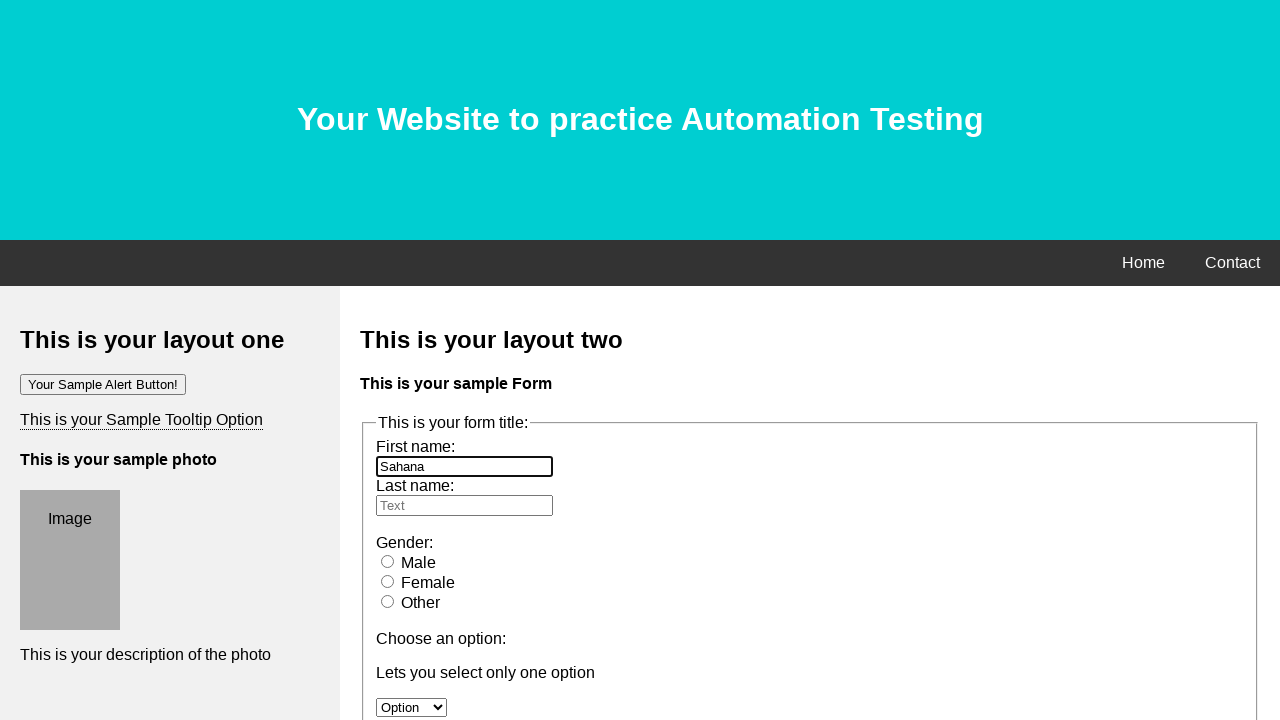

Filled last name field with 'HC' on #lname
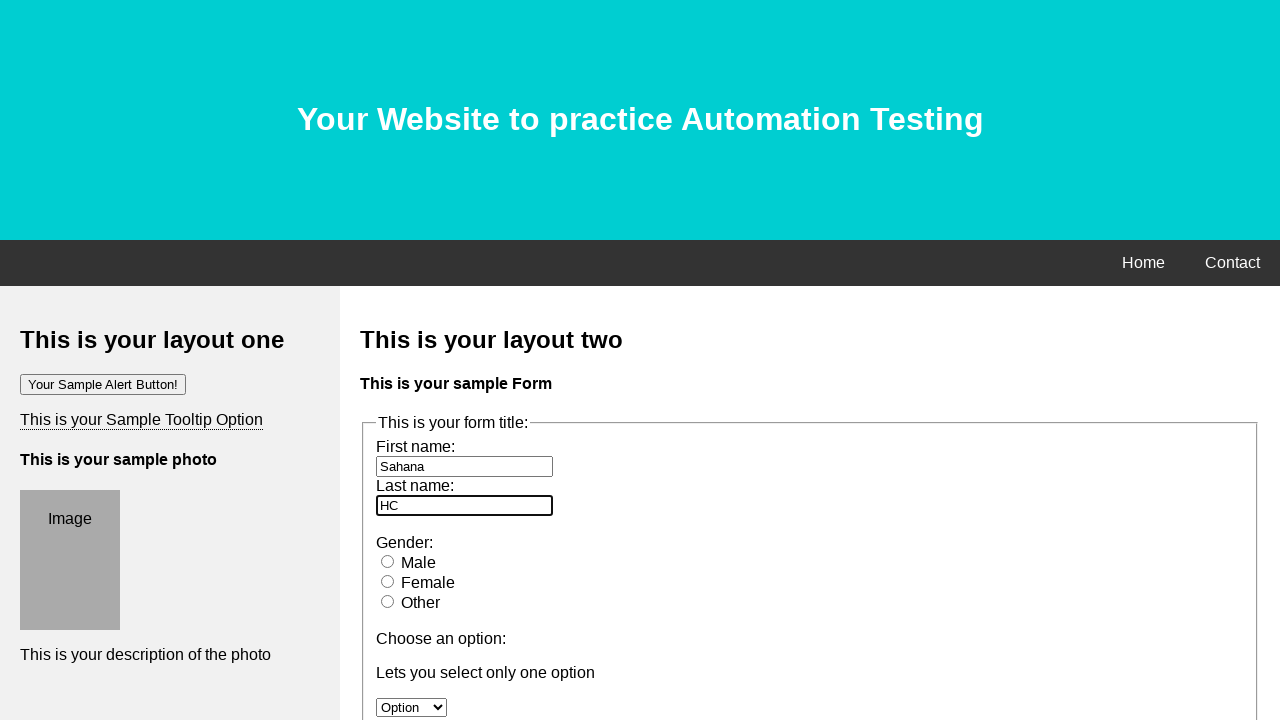

Clicked submit button to submit form at (404, 361) on button.btn.btn-success
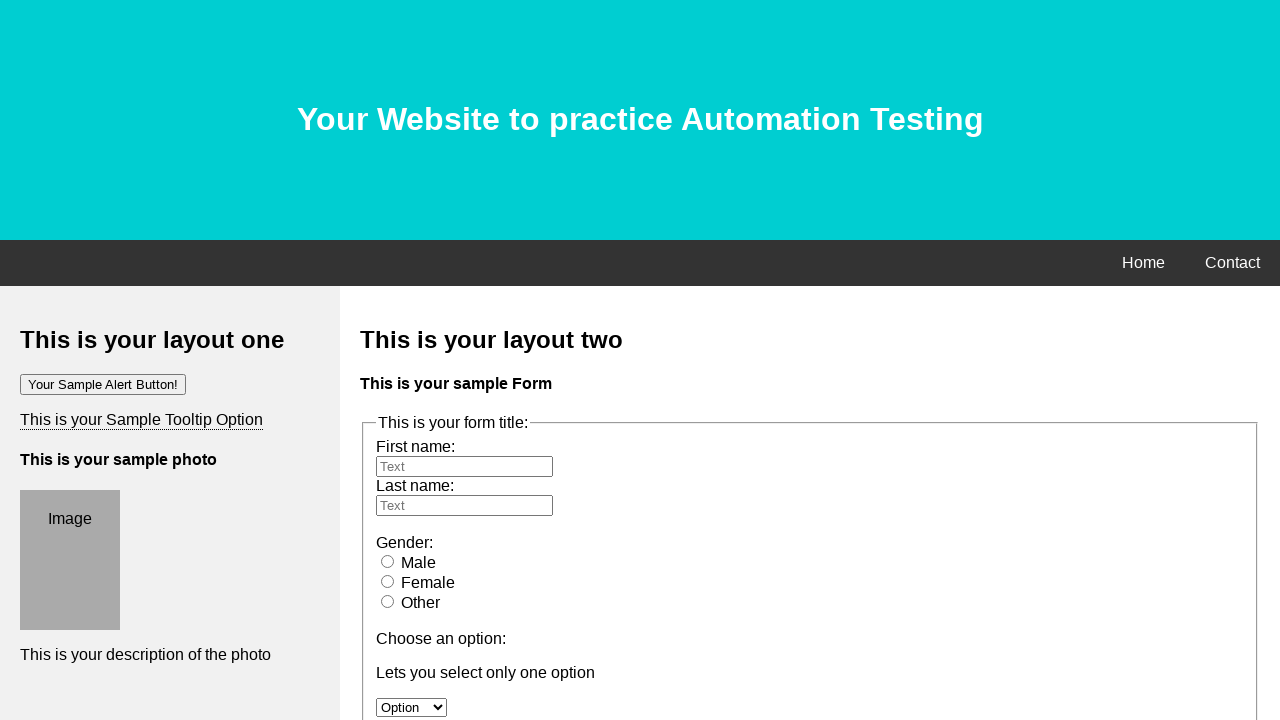

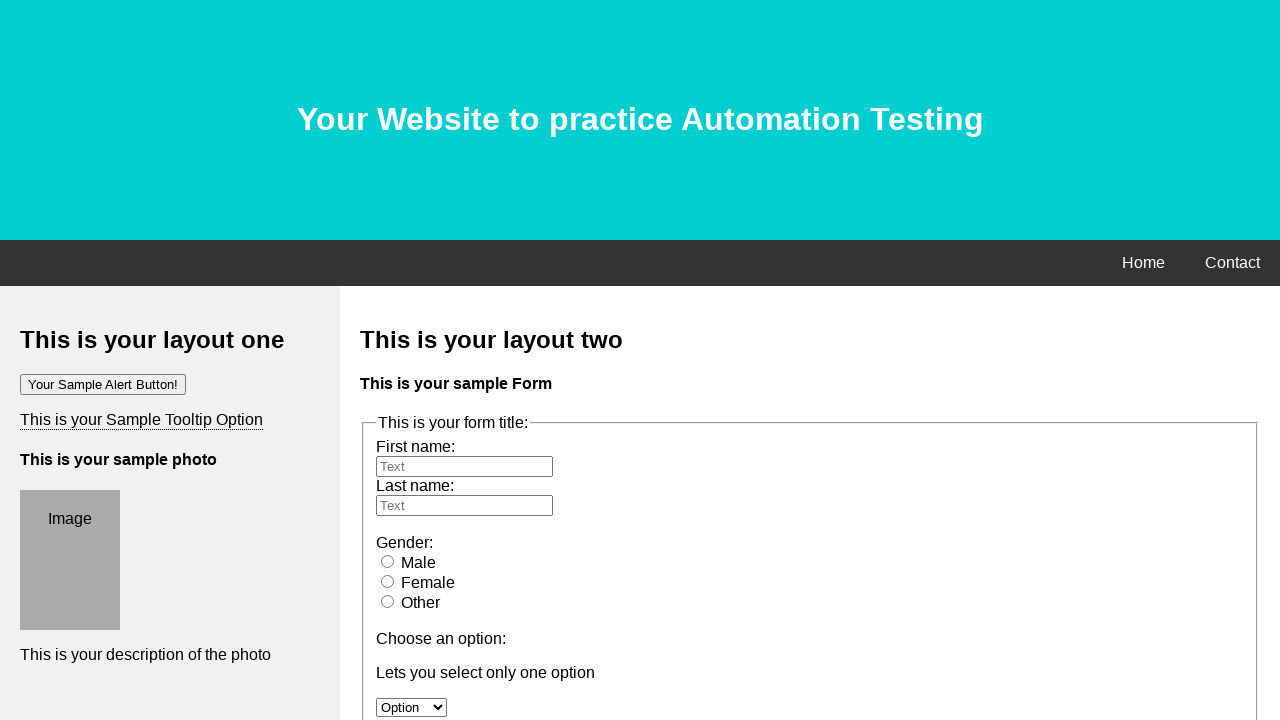